Tests keyboard actions by filling a first name field with shift key pressed to type in uppercase

Starting URL: https://awesomeqa.com/practice.html

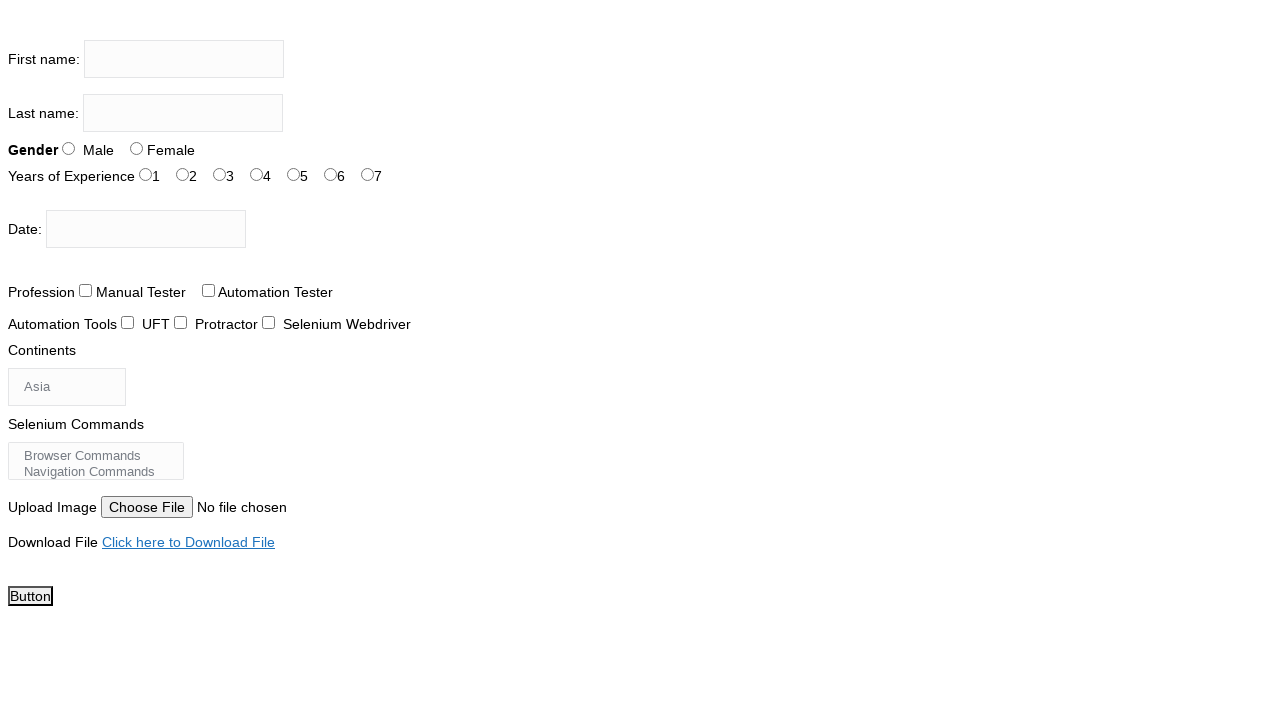

Located first name input field
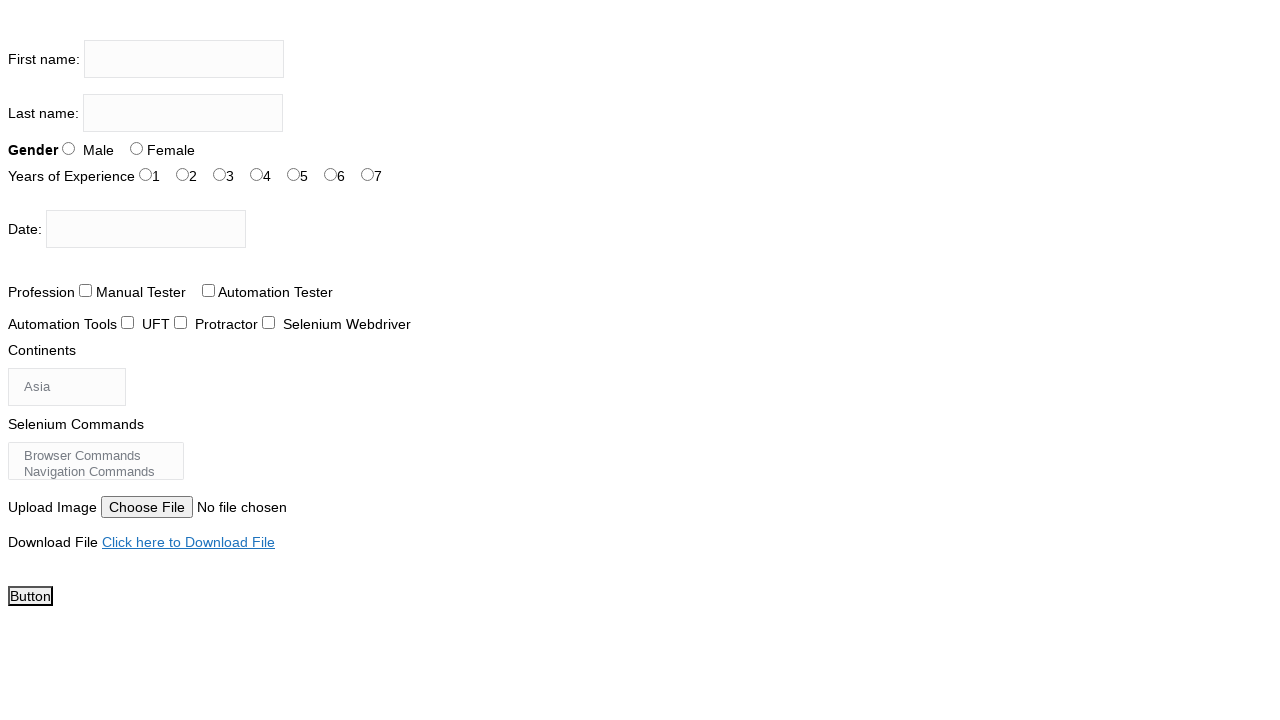

Pressed Shift key down
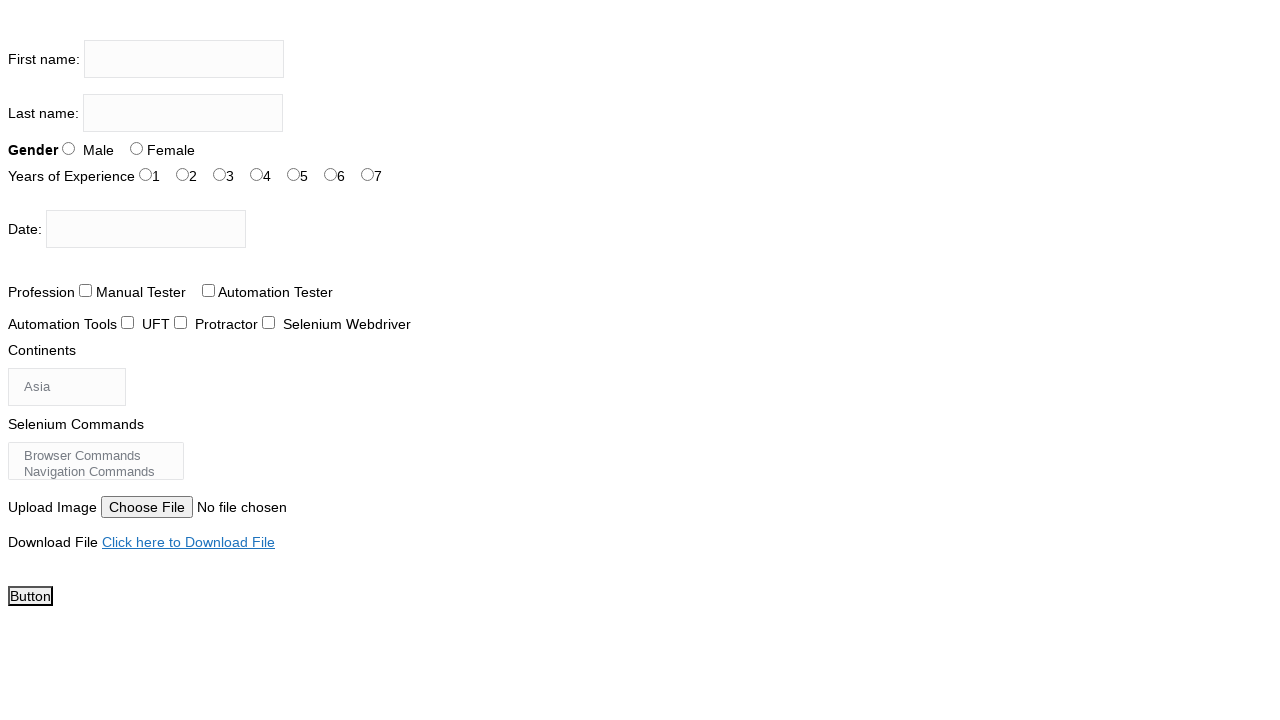

Typed 'arjun' with Shift key held down (uppercase) on input[name='firstname']
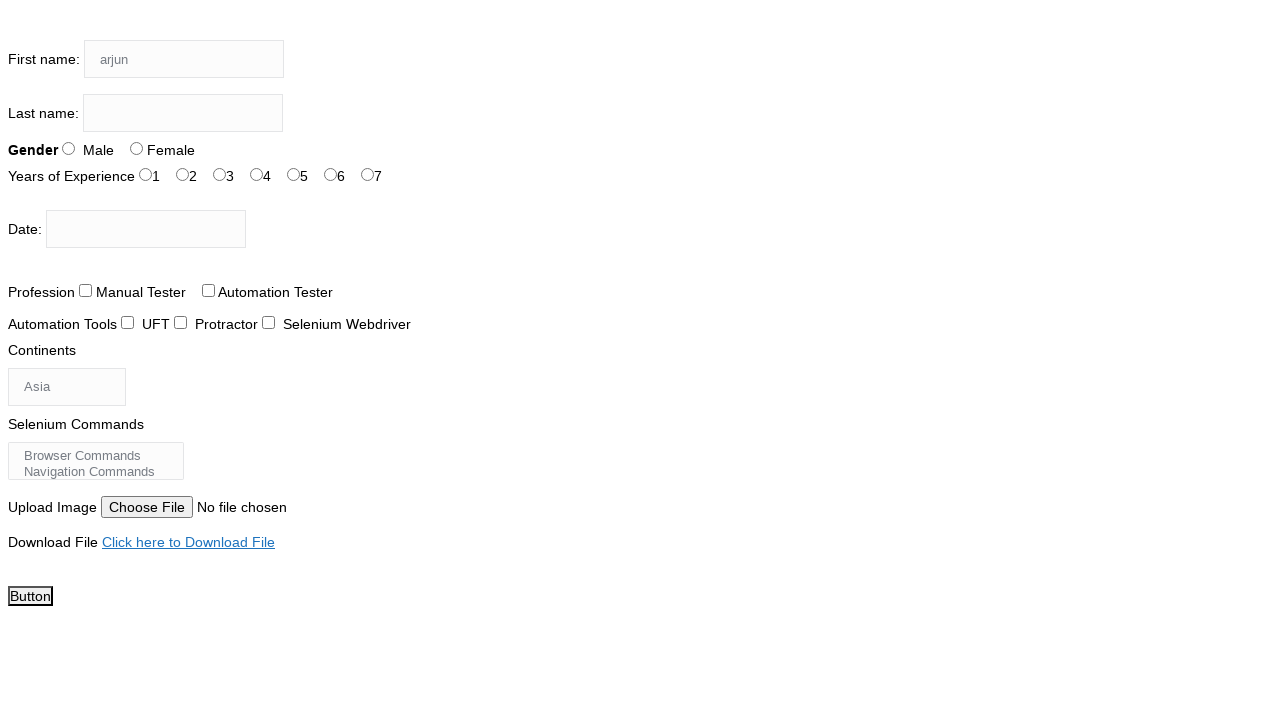

Released Shift key
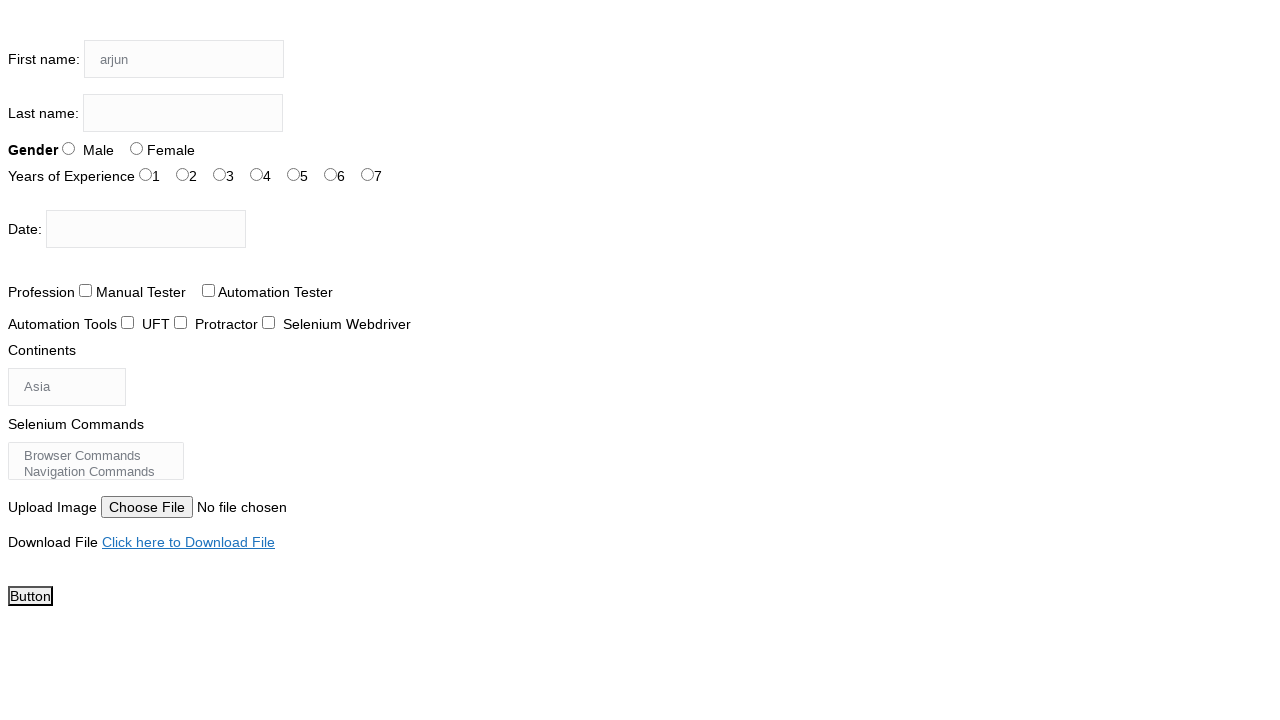

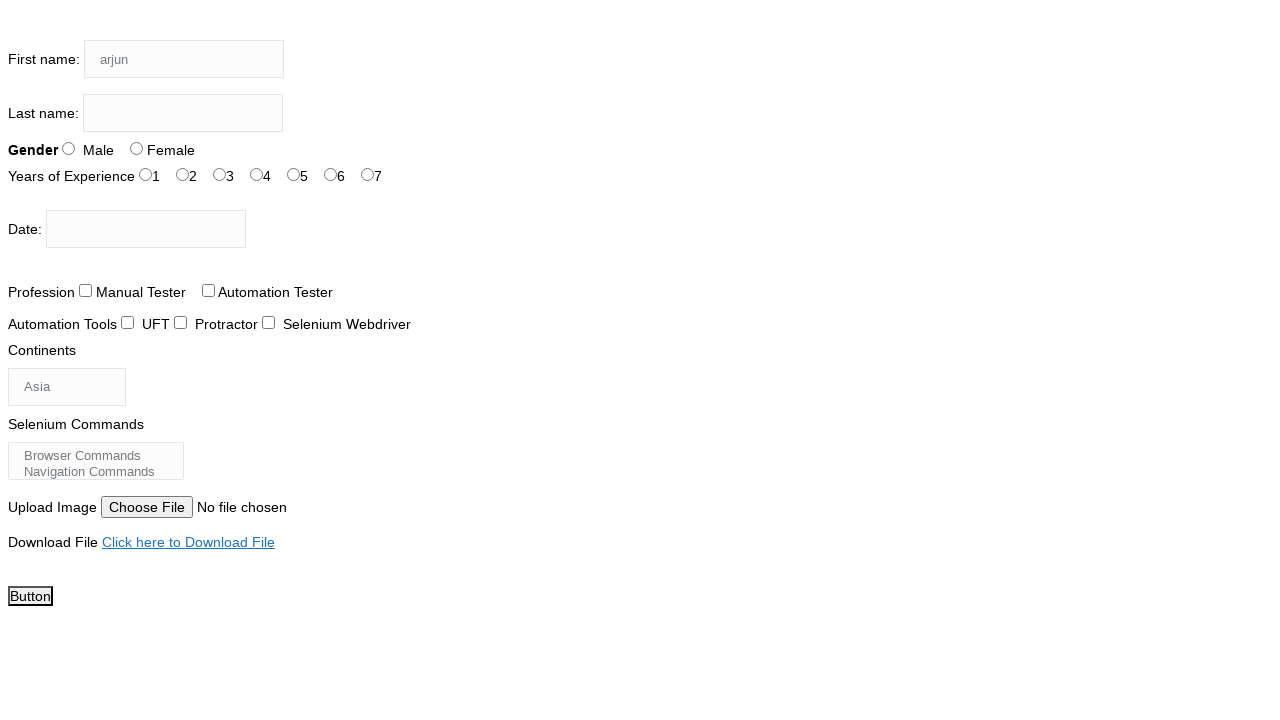